Tests that the Clear completed button is hidden when no items are completed.

Starting URL: https://demo.playwright.dev/todomvc

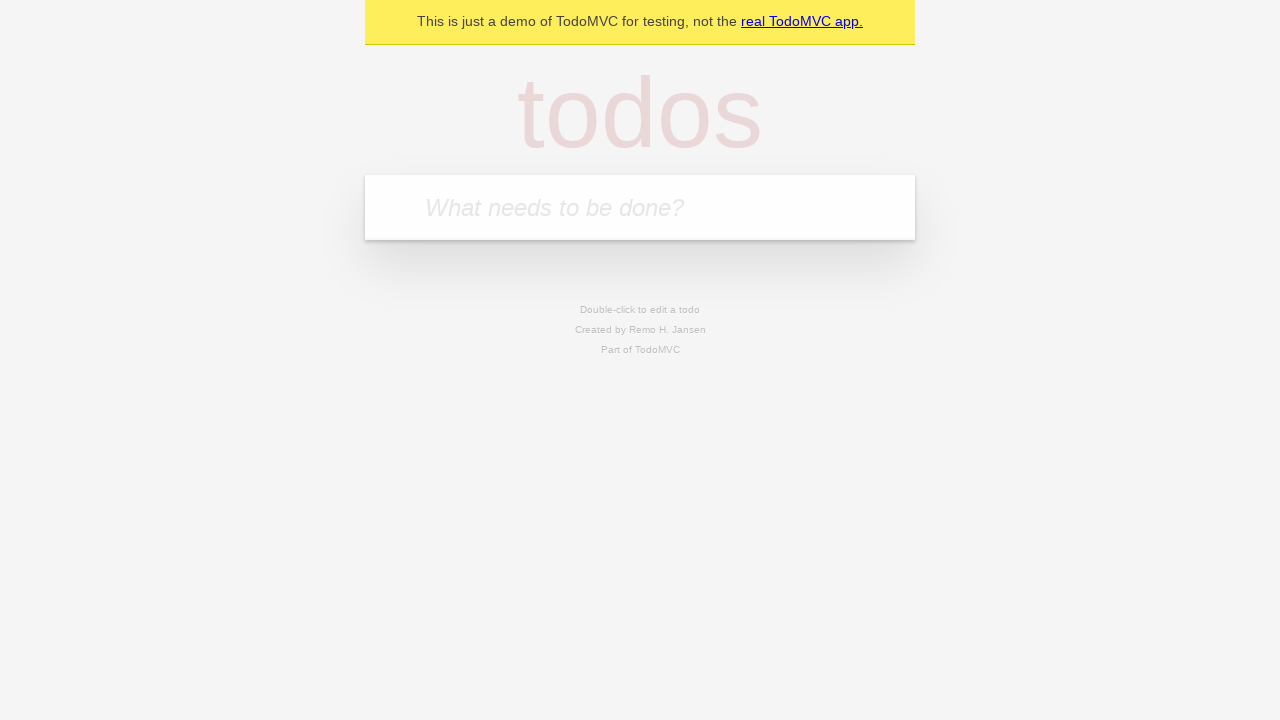

Filled todo input with 'buy some cheese' on internal:attr=[placeholder="What needs to be done?"i]
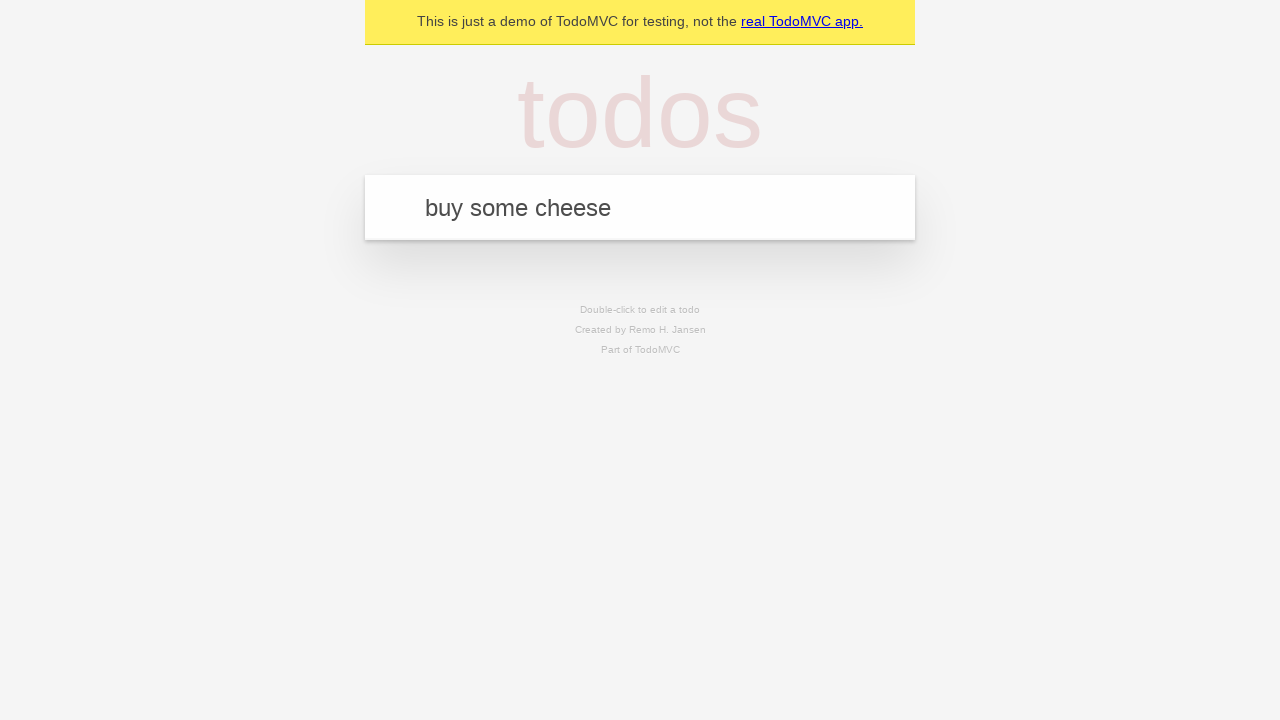

Pressed Enter to add first todo item on internal:attr=[placeholder="What needs to be done?"i]
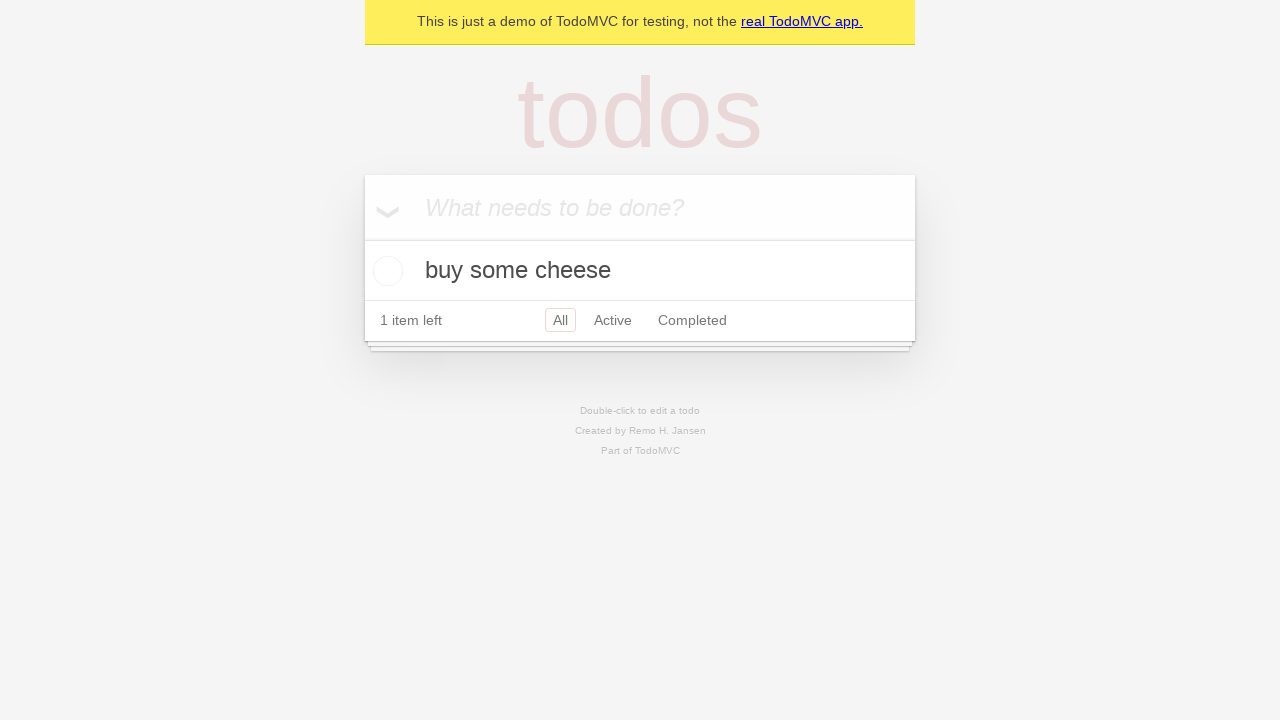

Filled todo input with 'feed the cat' on internal:attr=[placeholder="What needs to be done?"i]
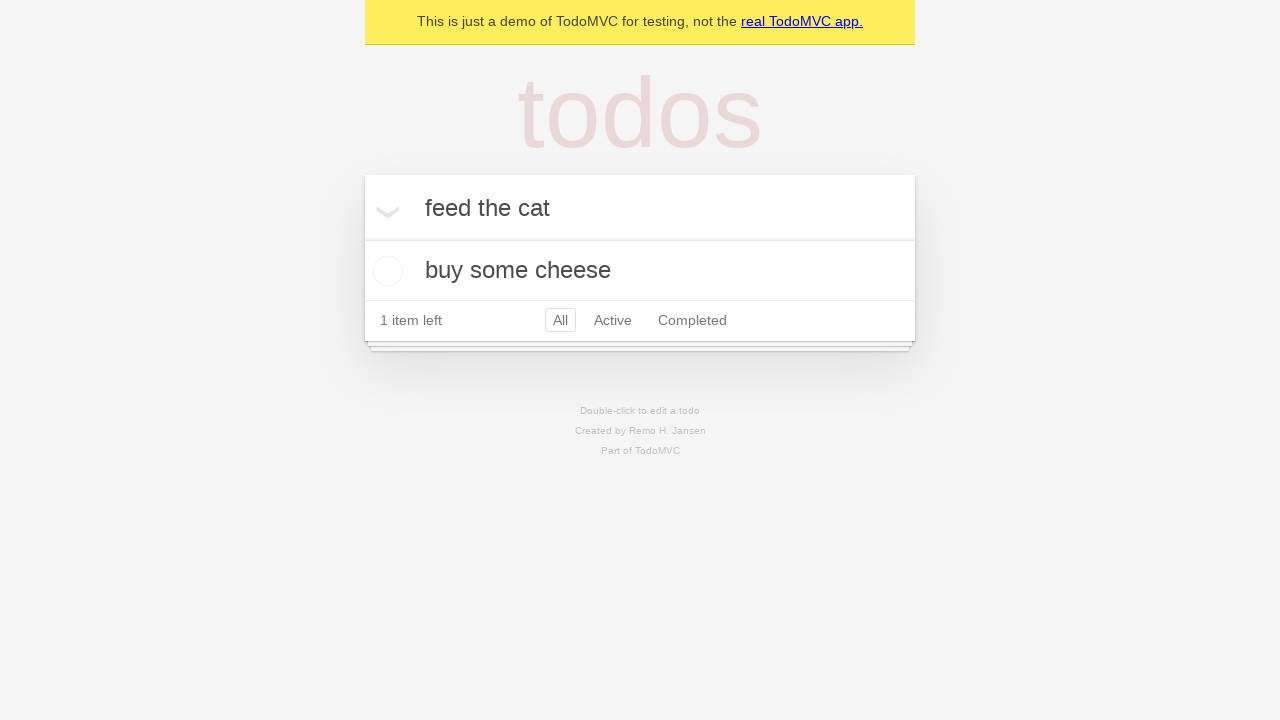

Pressed Enter to add second todo item on internal:attr=[placeholder="What needs to be done?"i]
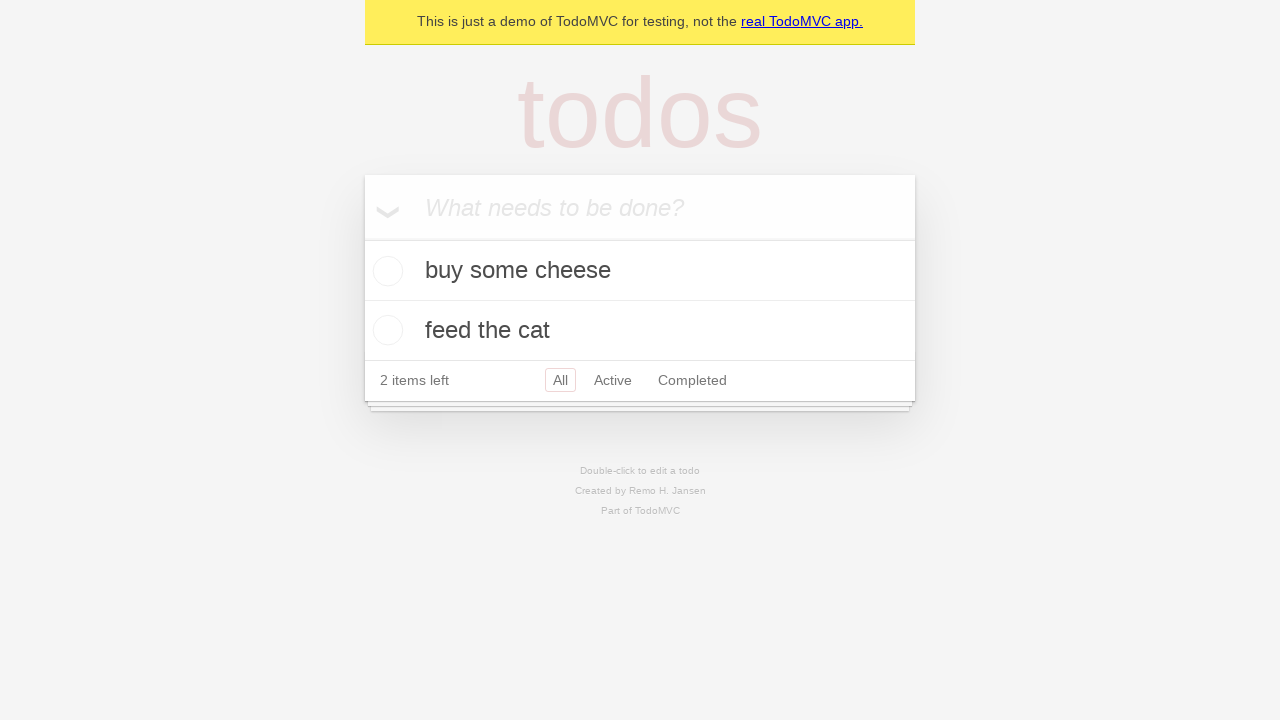

Filled todo input with 'book a doctors appointment' on internal:attr=[placeholder="What needs to be done?"i]
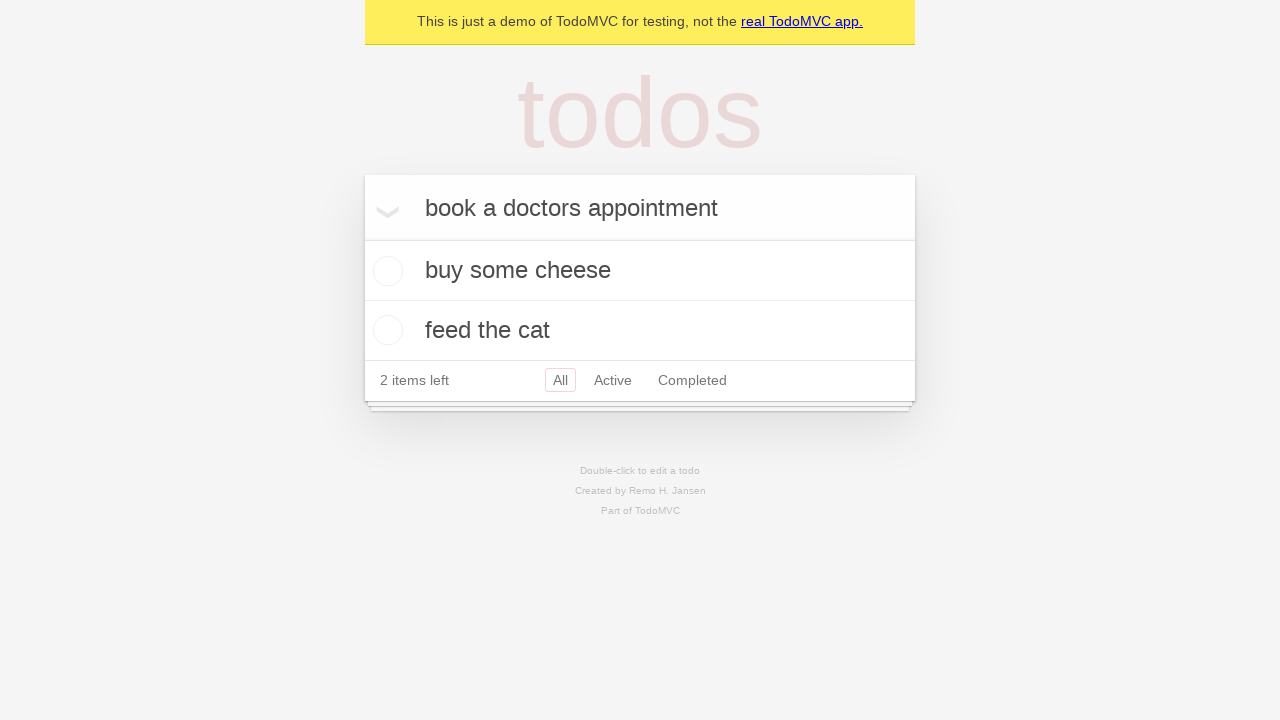

Pressed Enter to add third todo item on internal:attr=[placeholder="What needs to be done?"i]
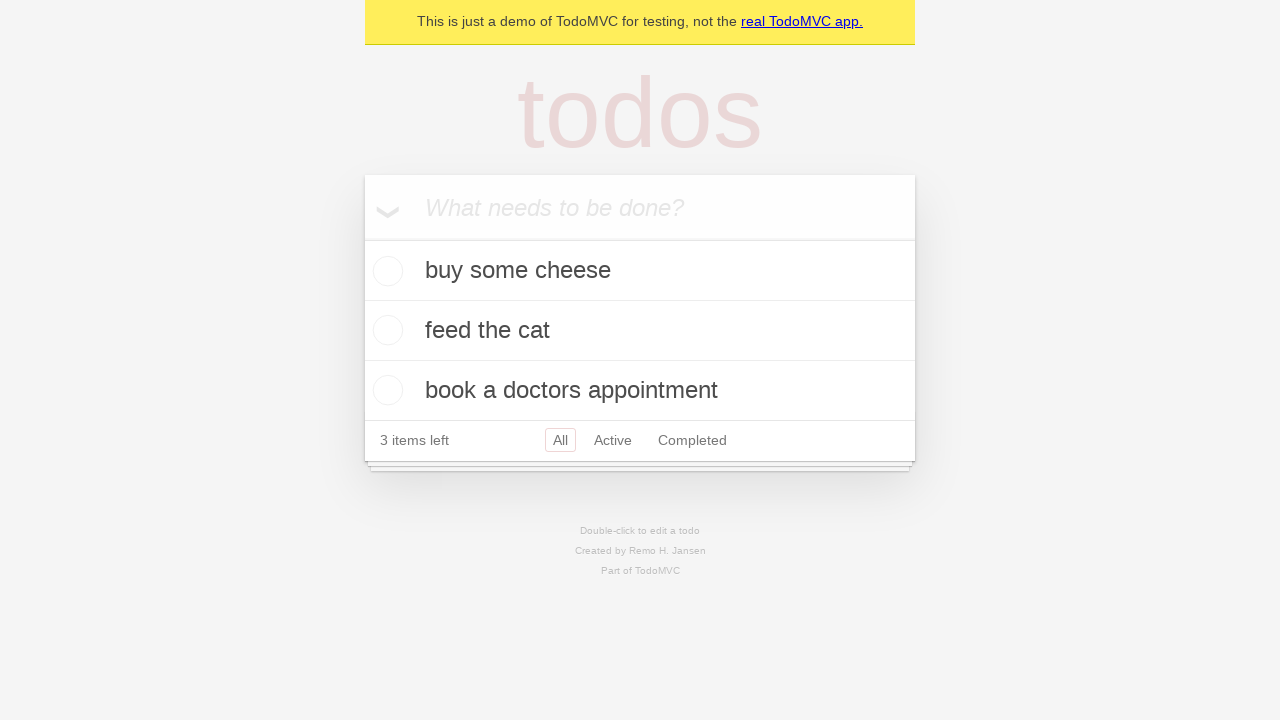

Checked the first todo item as completed at (385, 271) on .todo-list li .toggle >> nth=0
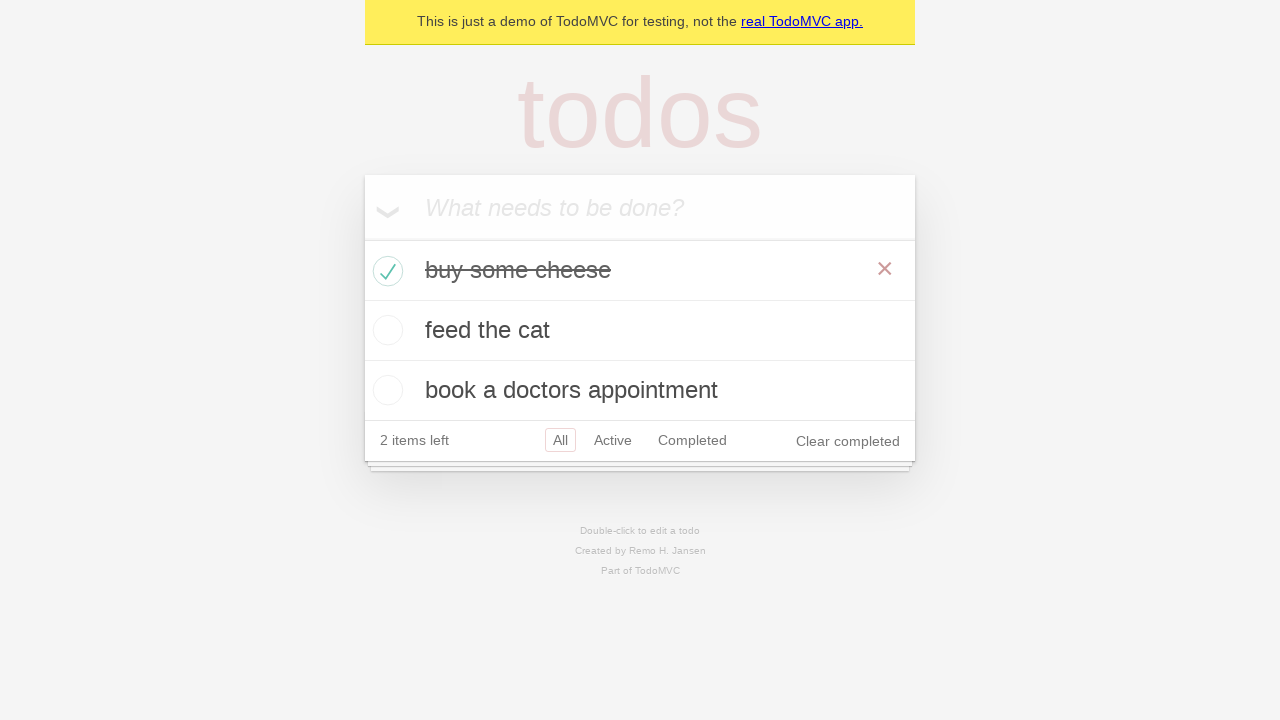

Clicked 'Clear completed' button to remove completed item at (848, 441) on internal:role=button[name="Clear completed"i]
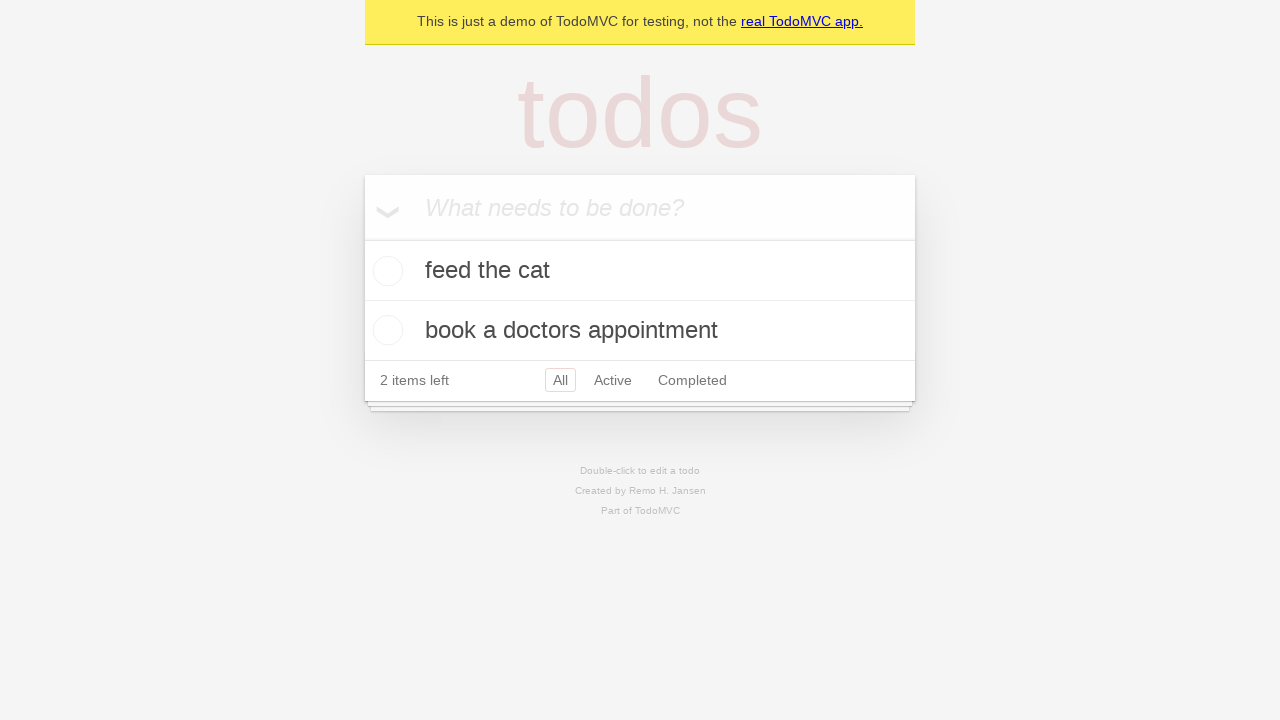

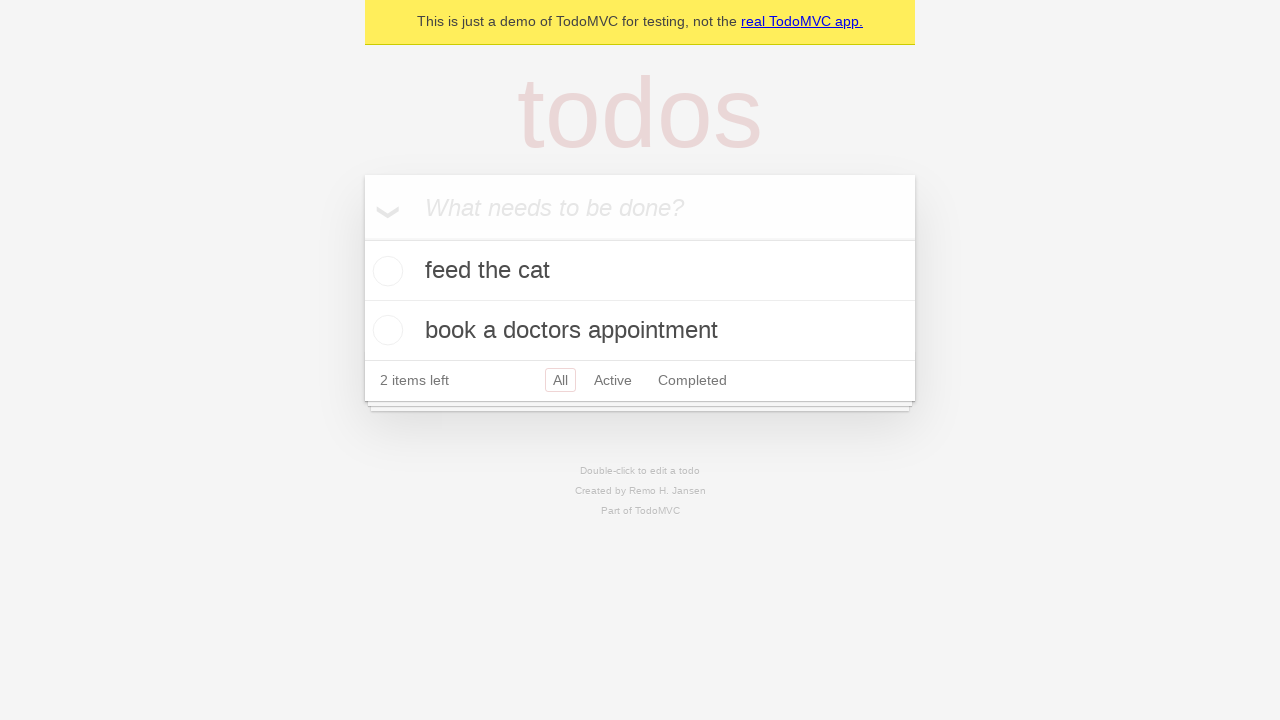